Tests that the Close button inside the Place Order modal works correctly and closes the modal

Starting URL: https://www.demoblaze.com/

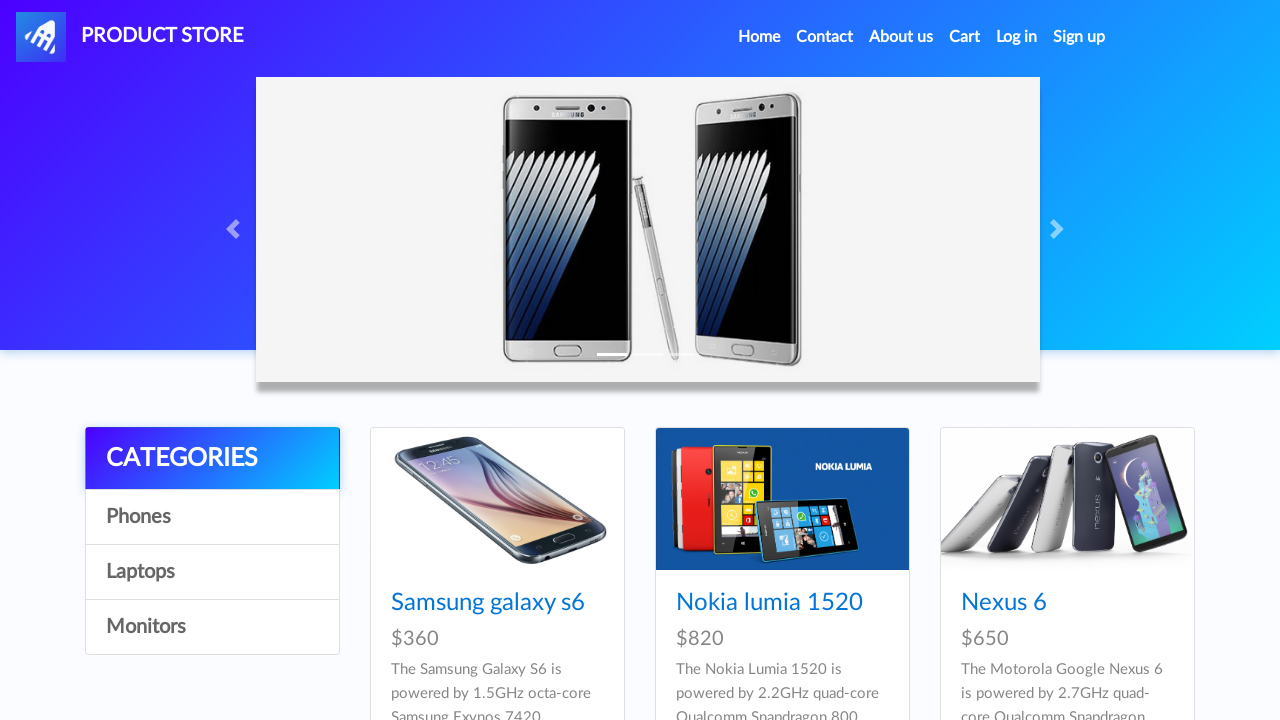

Clicked Cart link in navigation at (965, 37) on #cartur
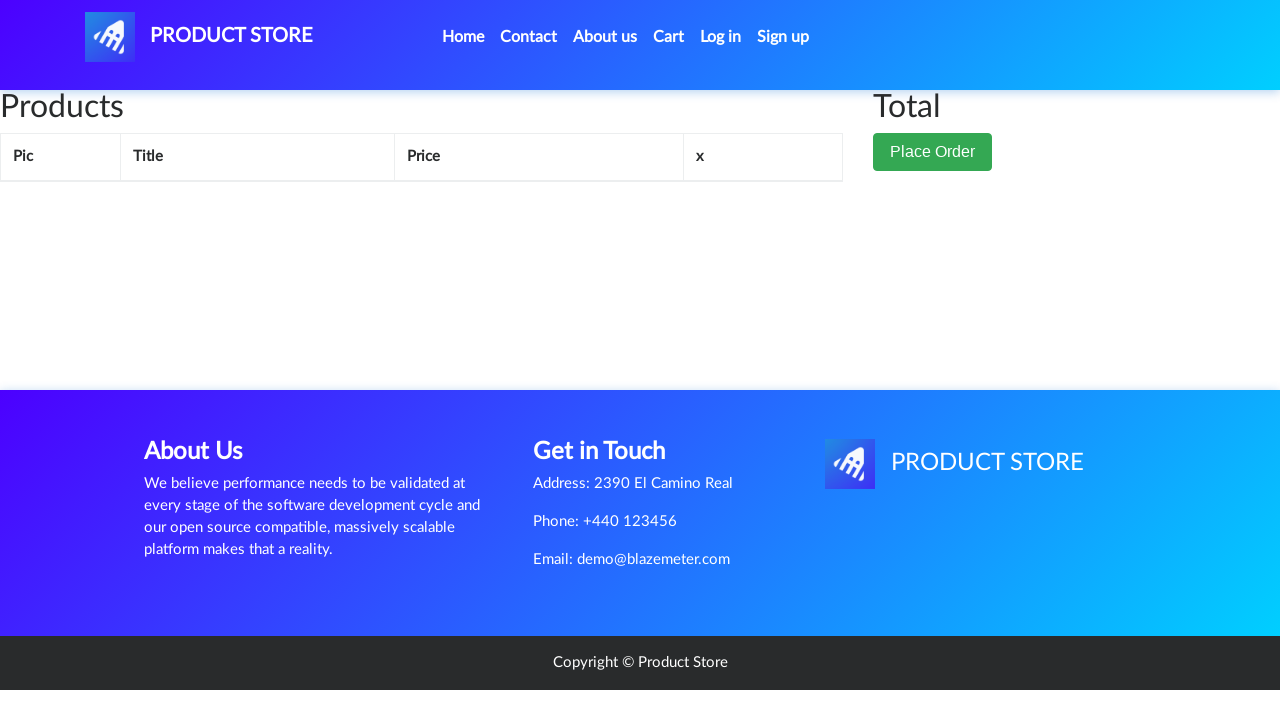

Clicked Place Order button at (933, 152) on button:has-text('Place Order')
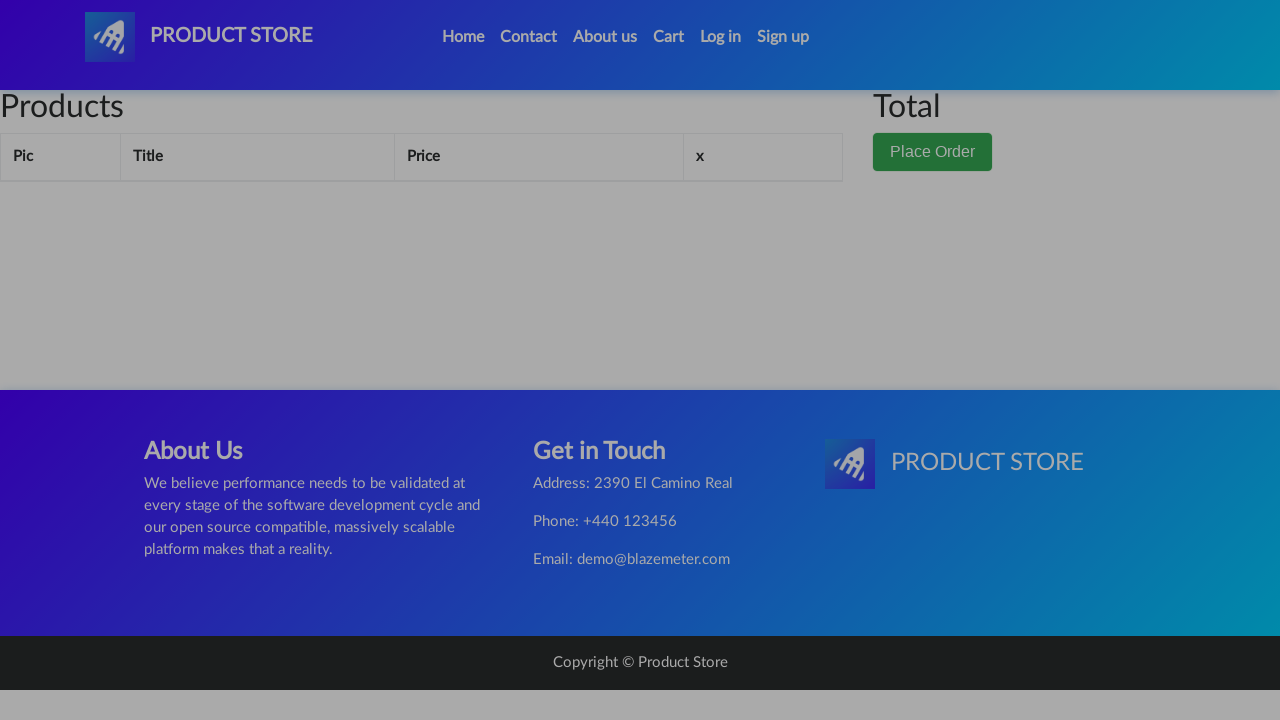

Place Order modal is visible
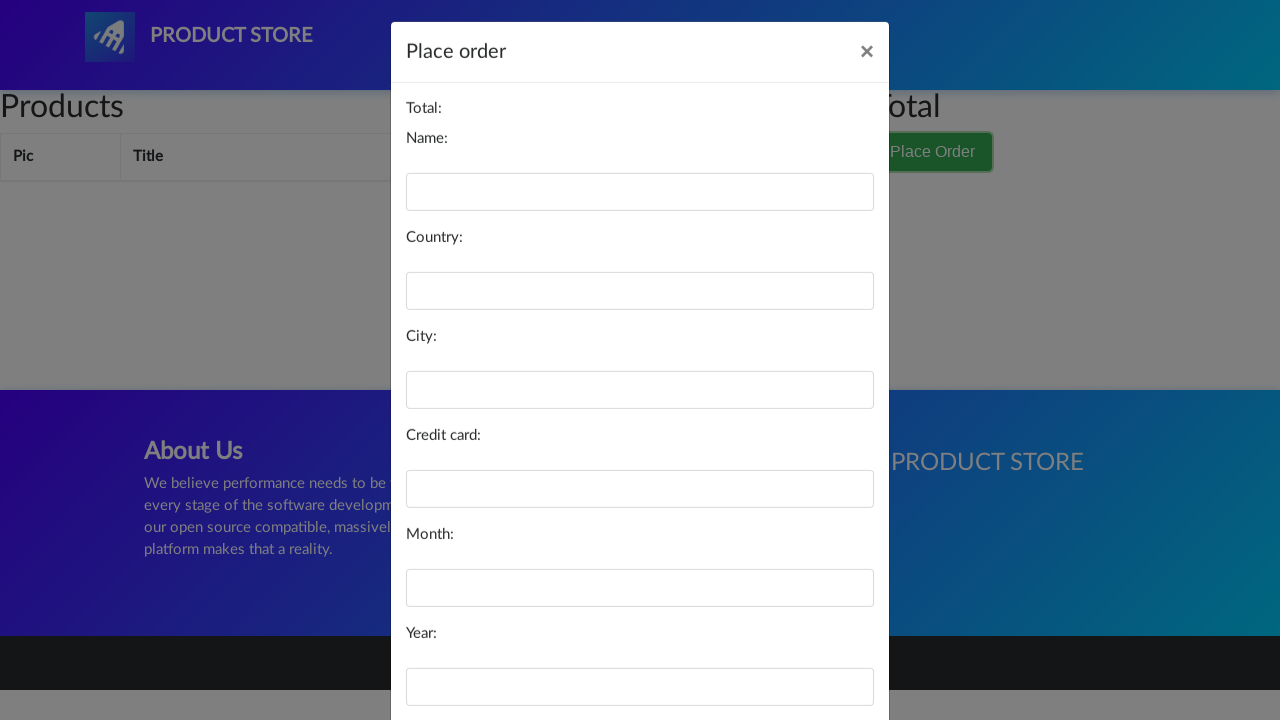

Clicked Close button inside Place Order modal at (726, 655) on xpath=/html/body/div[3]/div/div/div[3]/button[1]
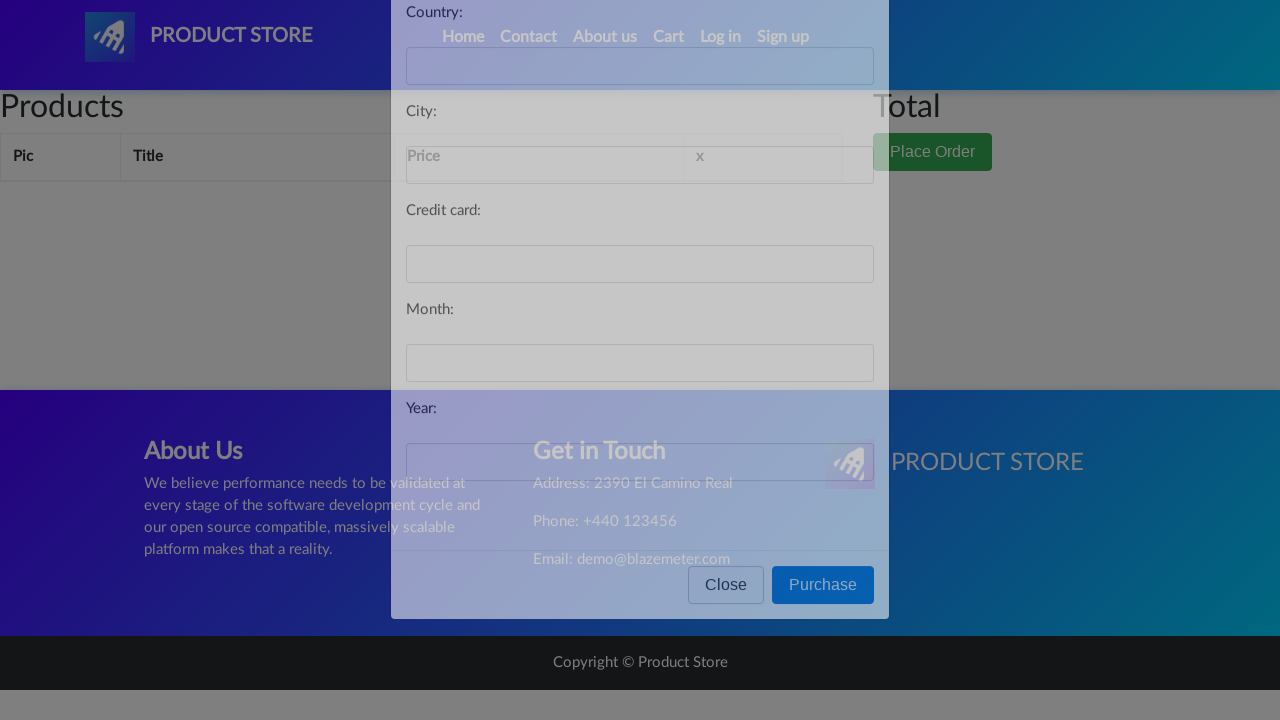

Place Order modal is closed and no longer visible
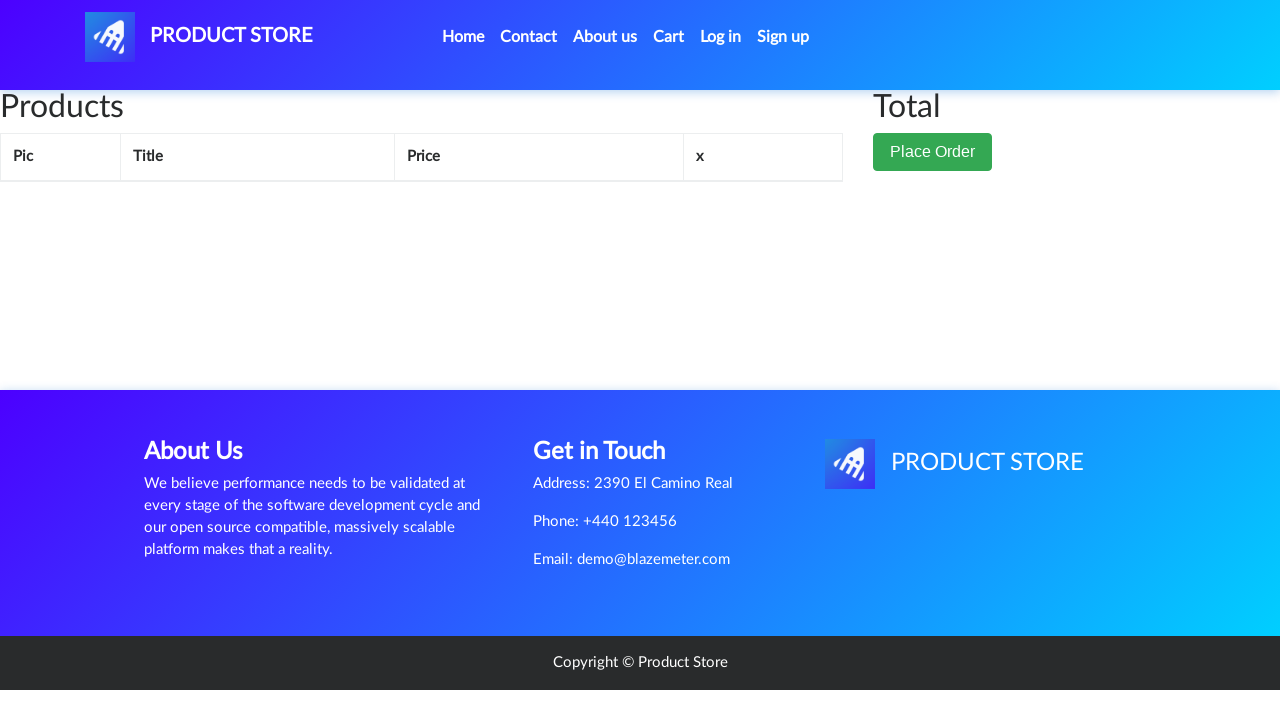

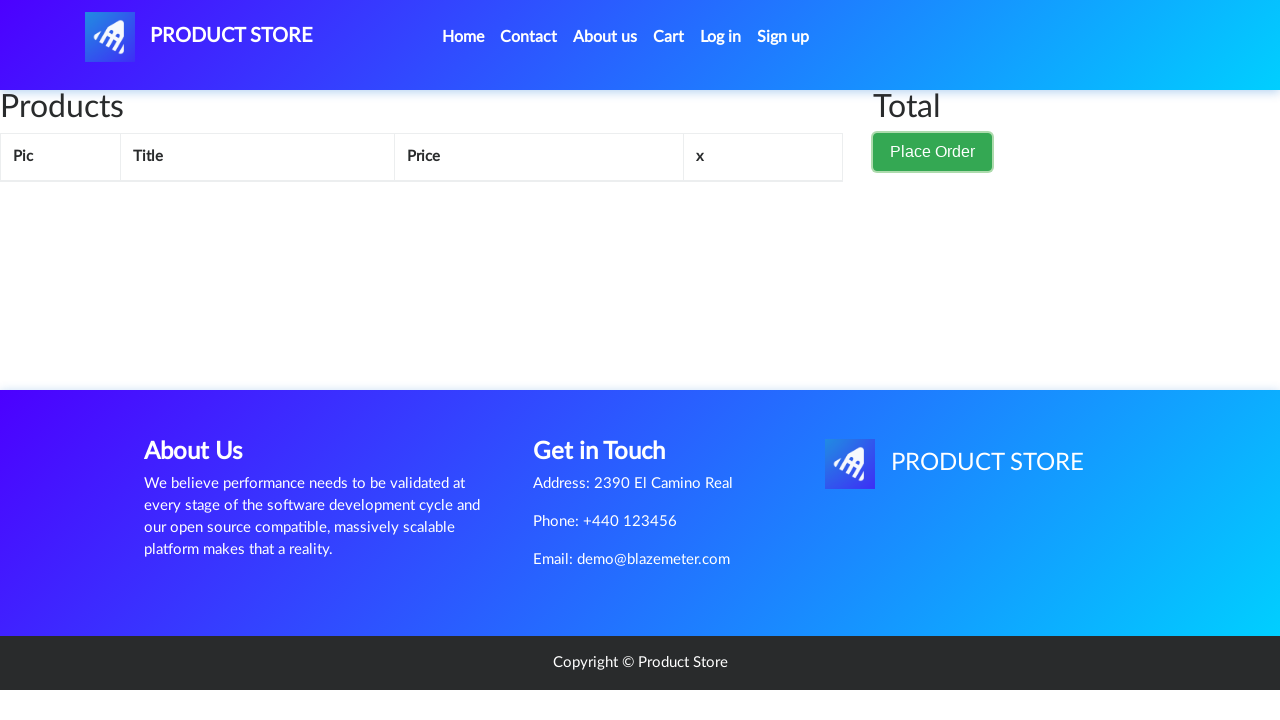